Tests the email subscription functionality on the cart page by scrolling to the subscription section, entering an email address, clicking the subscribe button, and verifying the success message appears.

Starting URL: https://automationexercise.com/view_cart

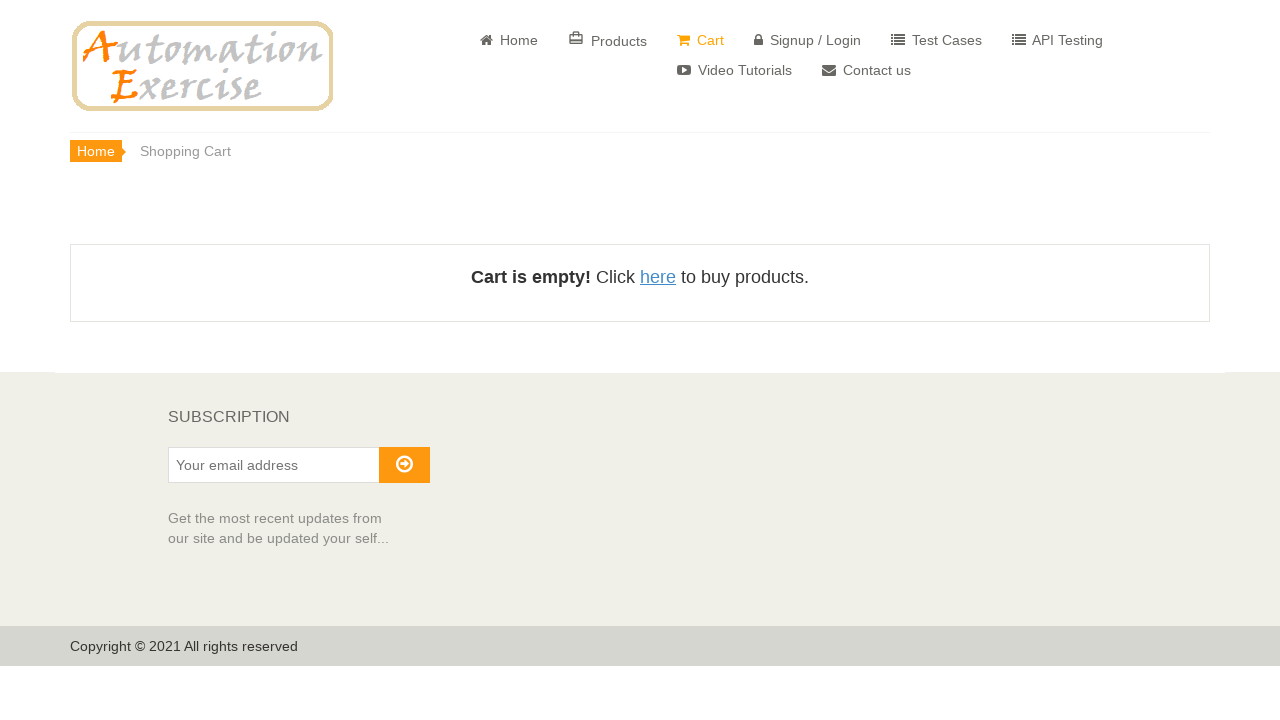

Subscription section became visible
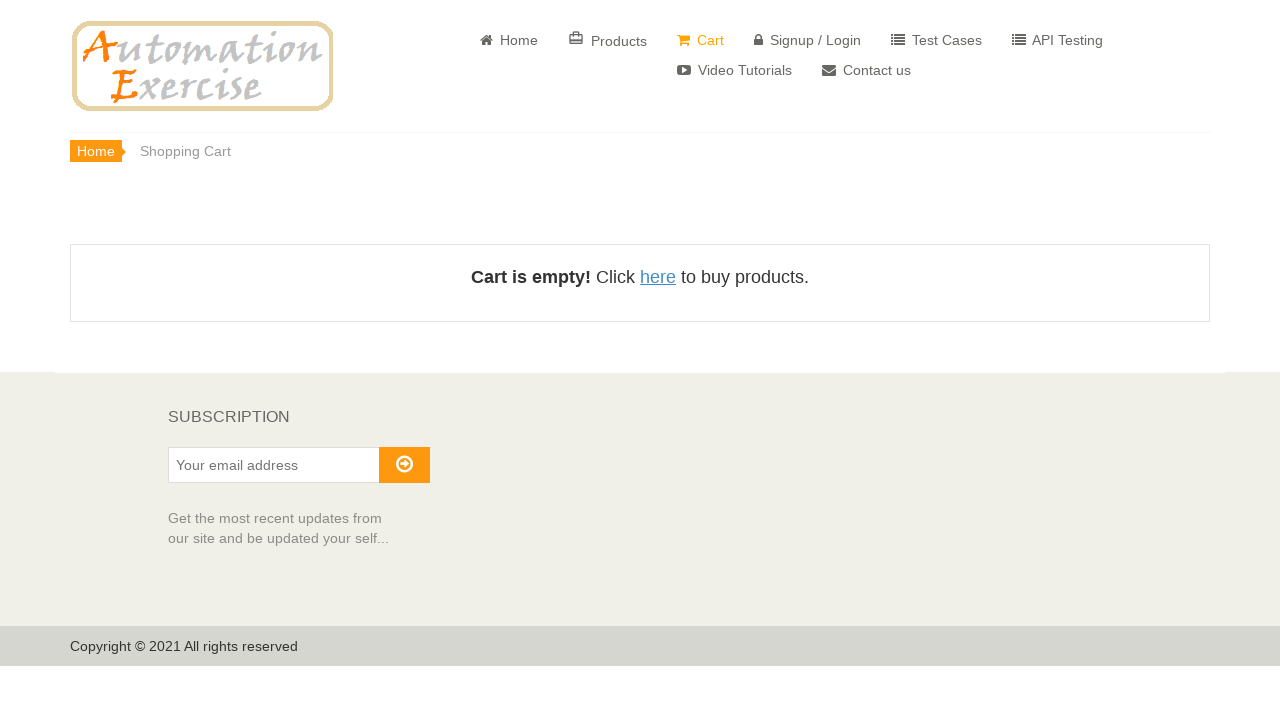

Scrolled to subscription section
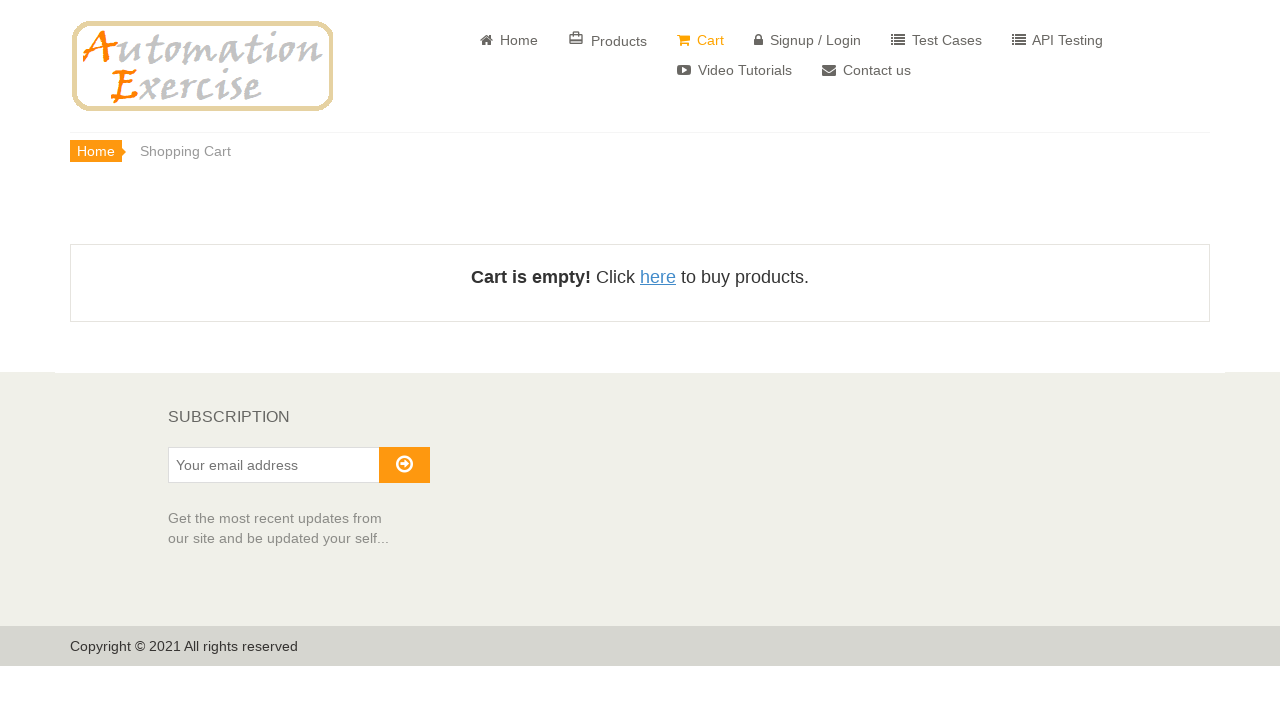

Email input field became visible
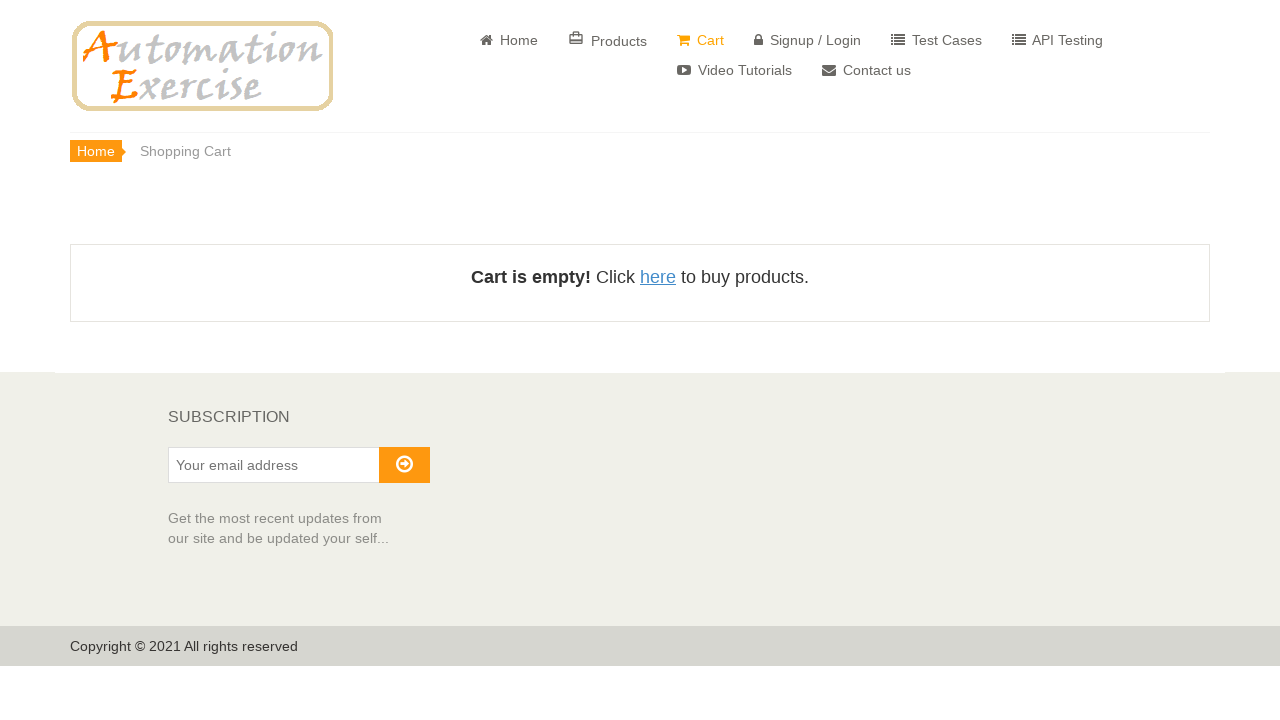

Entered email address 'subscriber_test_847@example.com' in subscription field on internal:attr=[placeholder="Your email address"i]
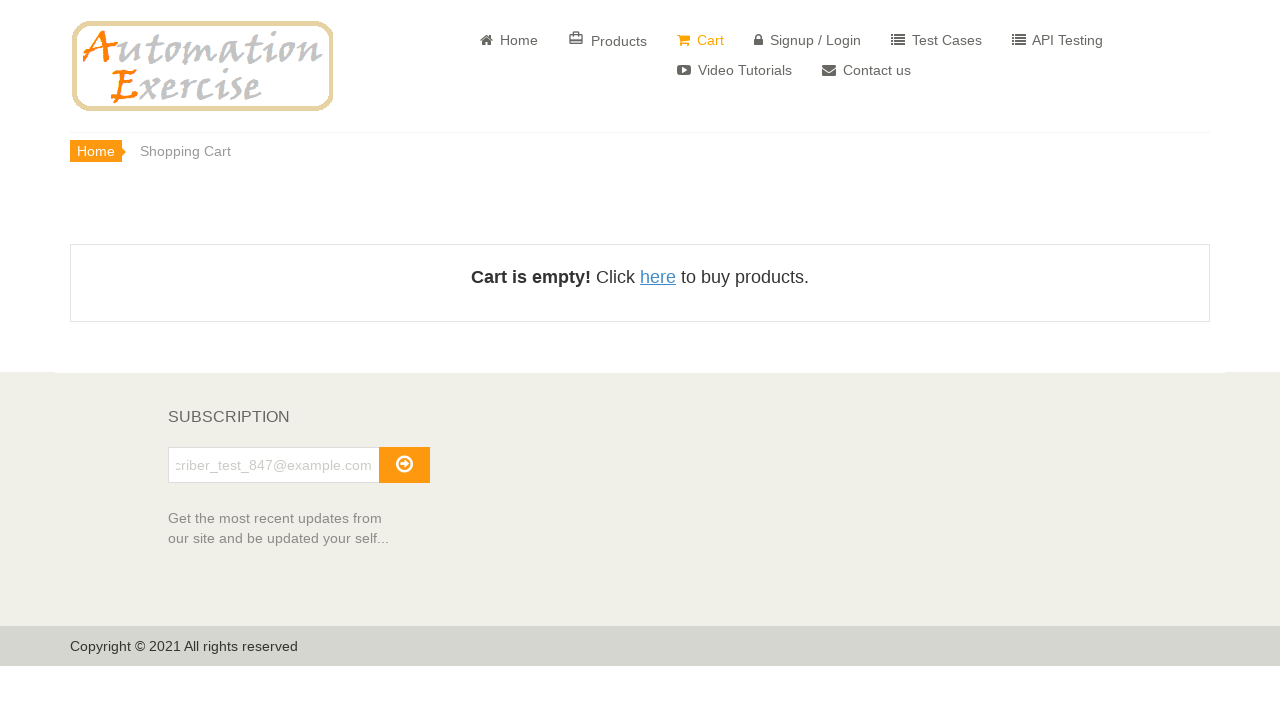

Clicked subscribe button at (404, 465) on #subscribe
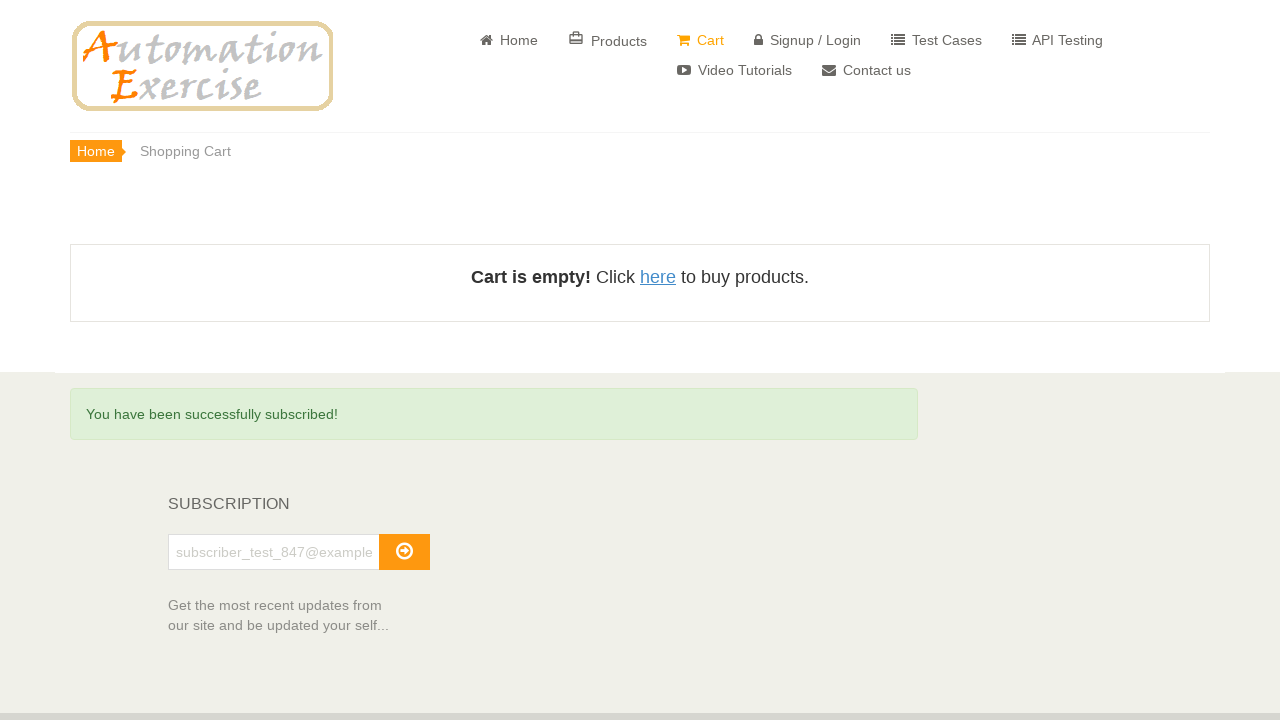

Success message appeared after subscription
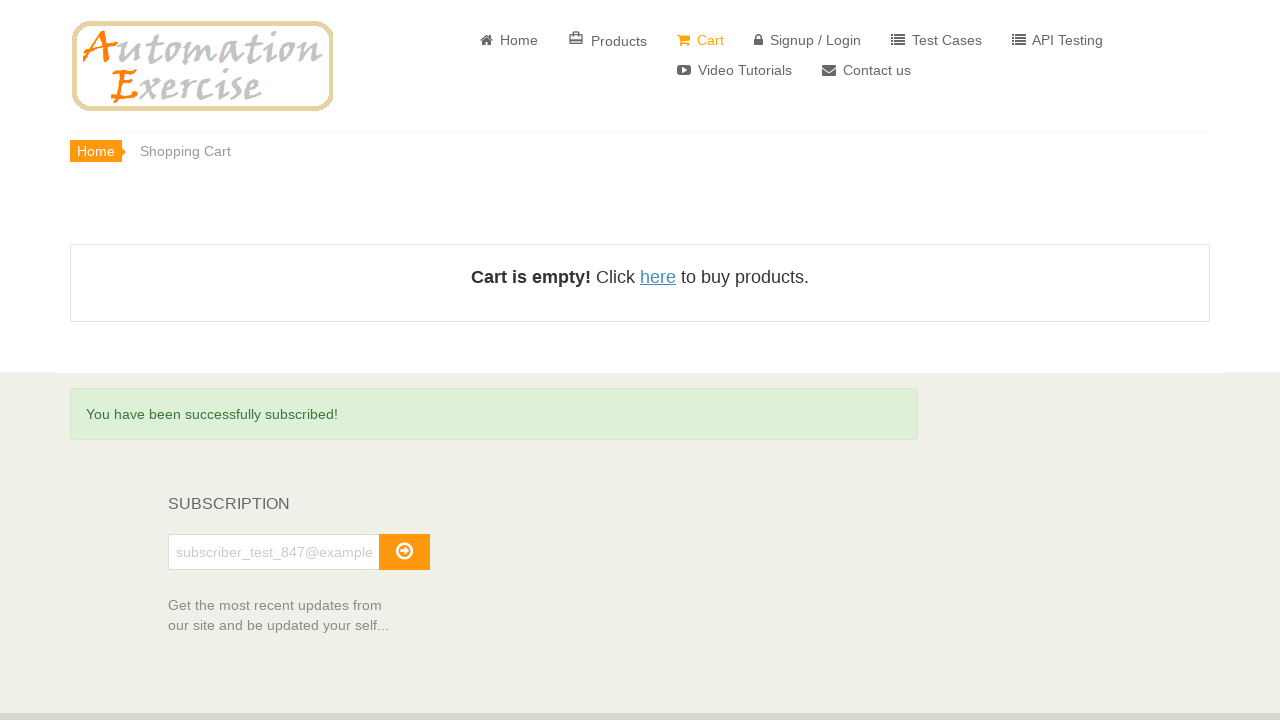

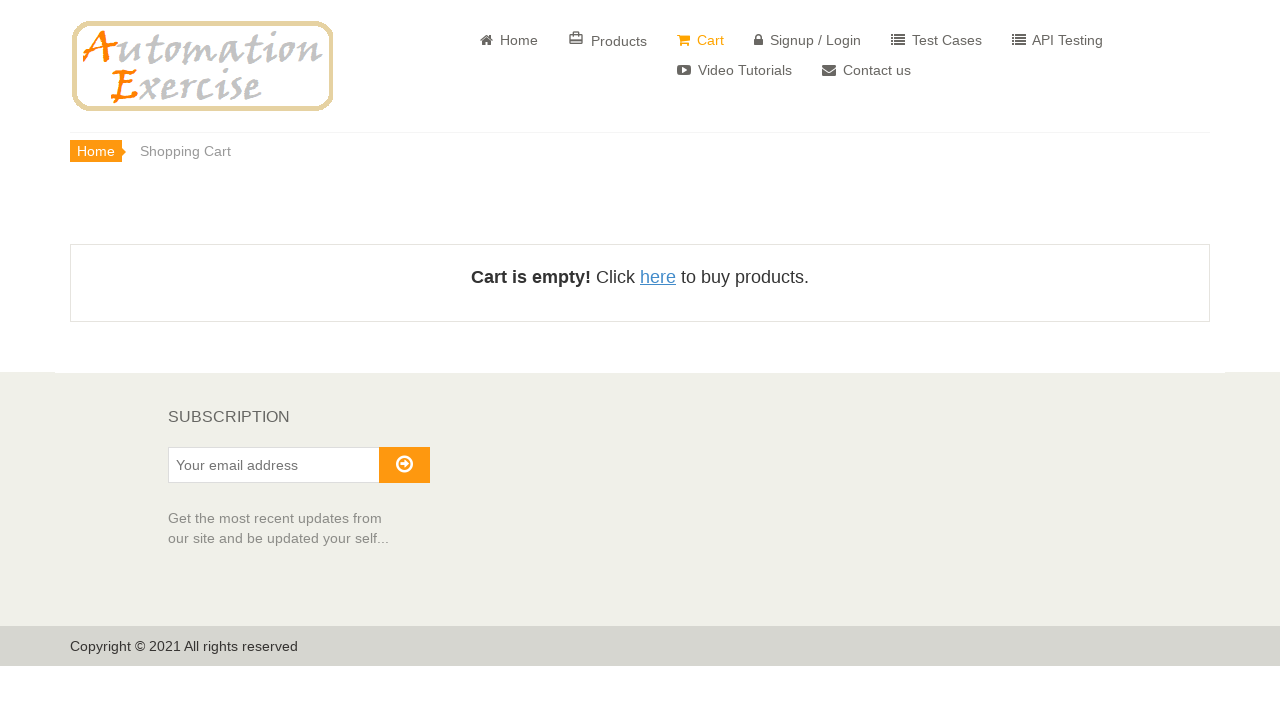